Tests the autosuggest dropdown functionality by typing a partial country name and selecting "India" from the suggestions that appear

Starting URL: https://rahulshettyacademy.com/dropdownsPractise/

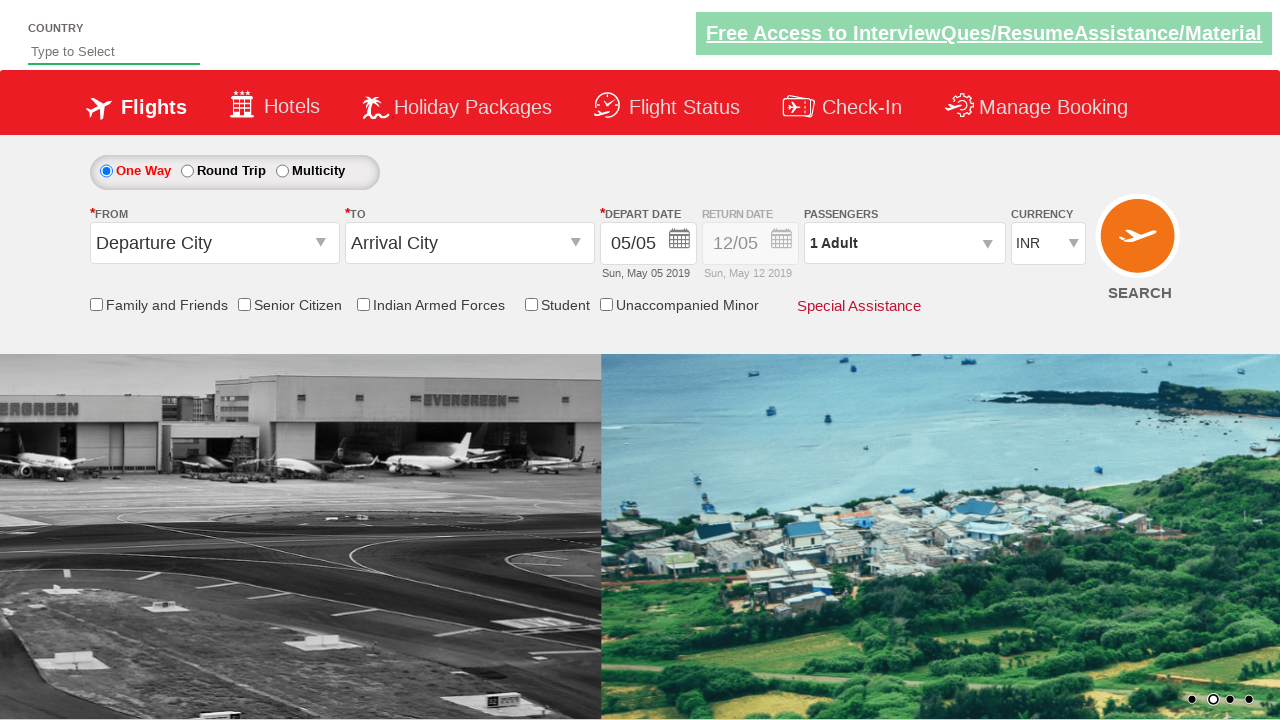

Typed 'ind' in autosuggest field to trigger dropdown suggestions on #autosuggest
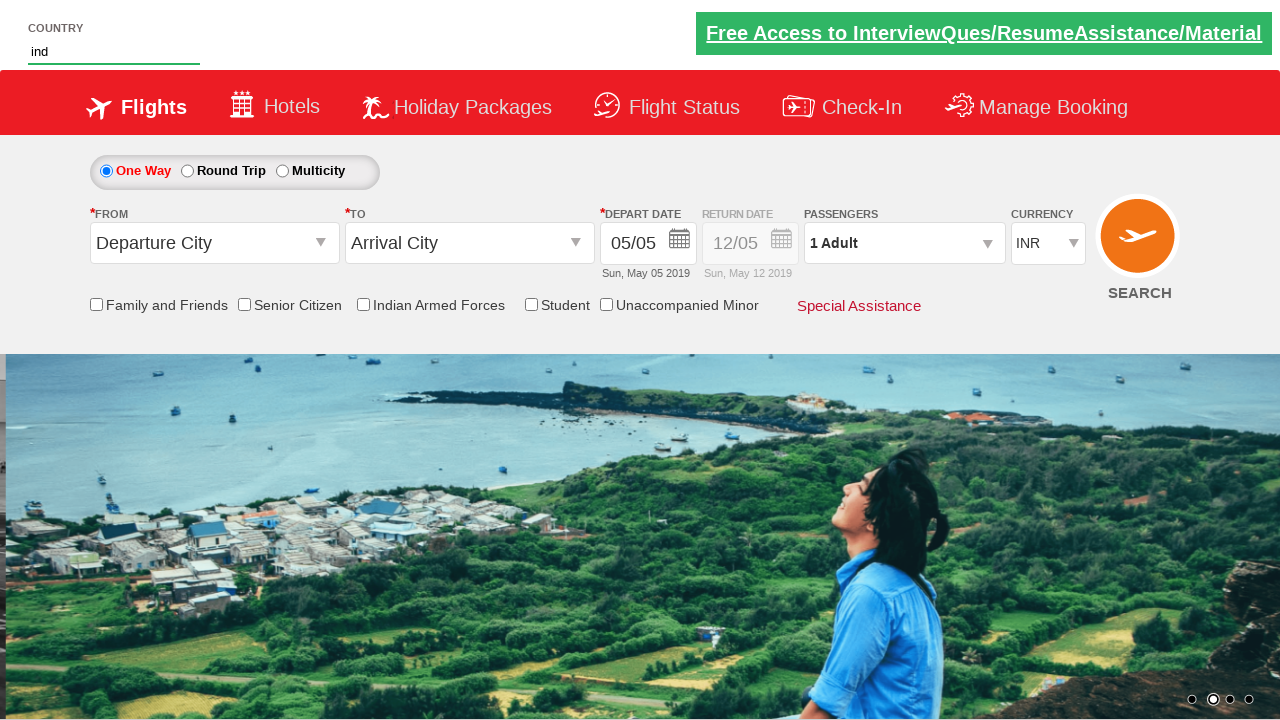

Autosuggest dropdown list appeared with suggestion options
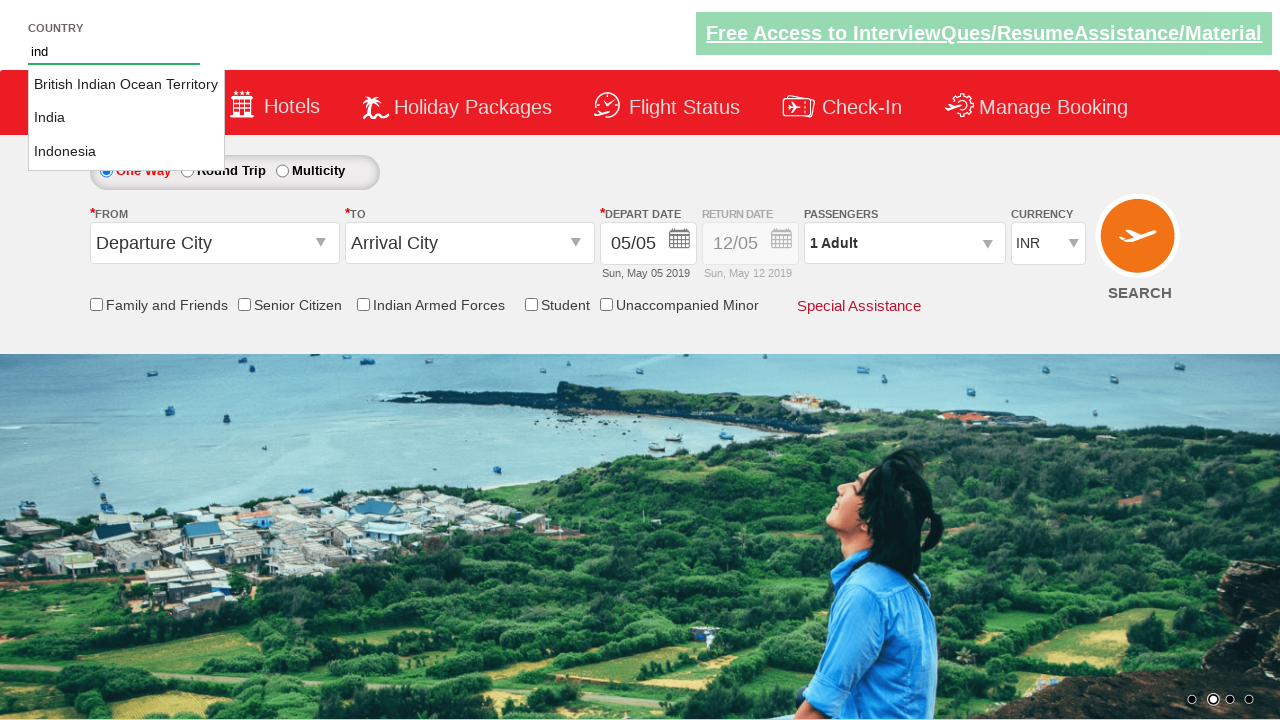

Retrieved all available autosuggest options
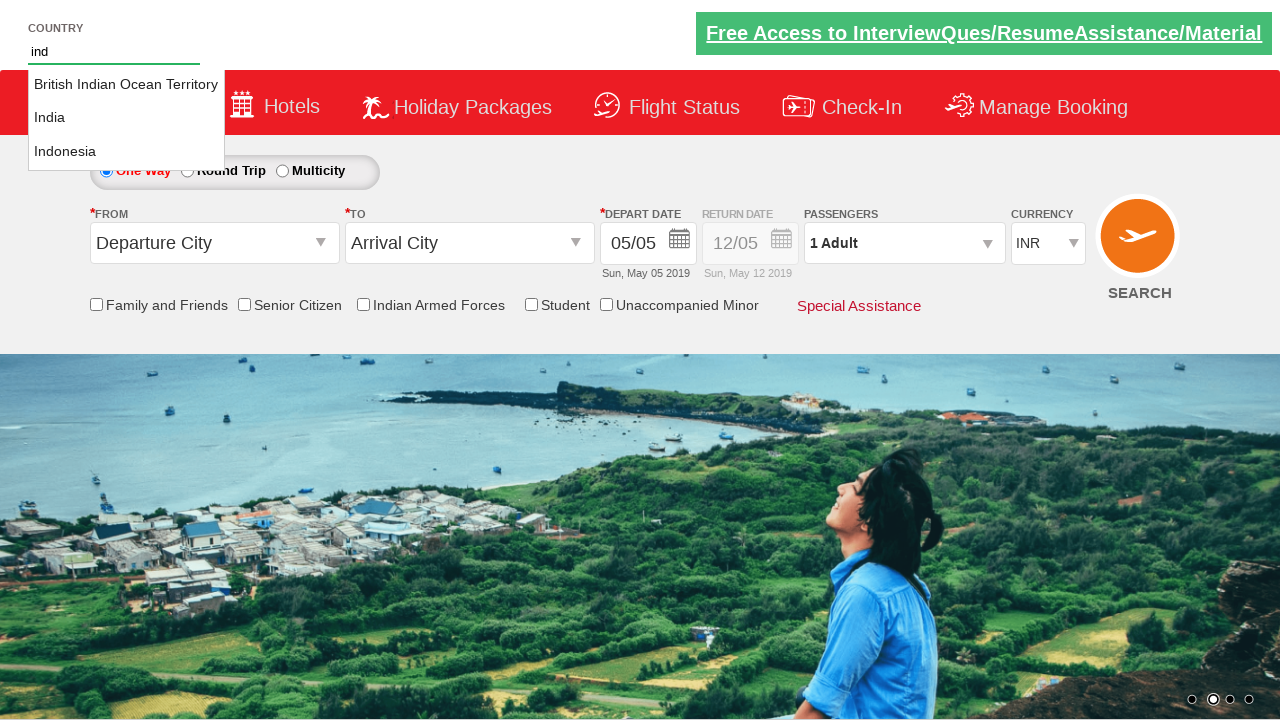

Selected 'India' from autosuggest dropdown at (126, 118) on li.ui-menu-item a >> nth=1
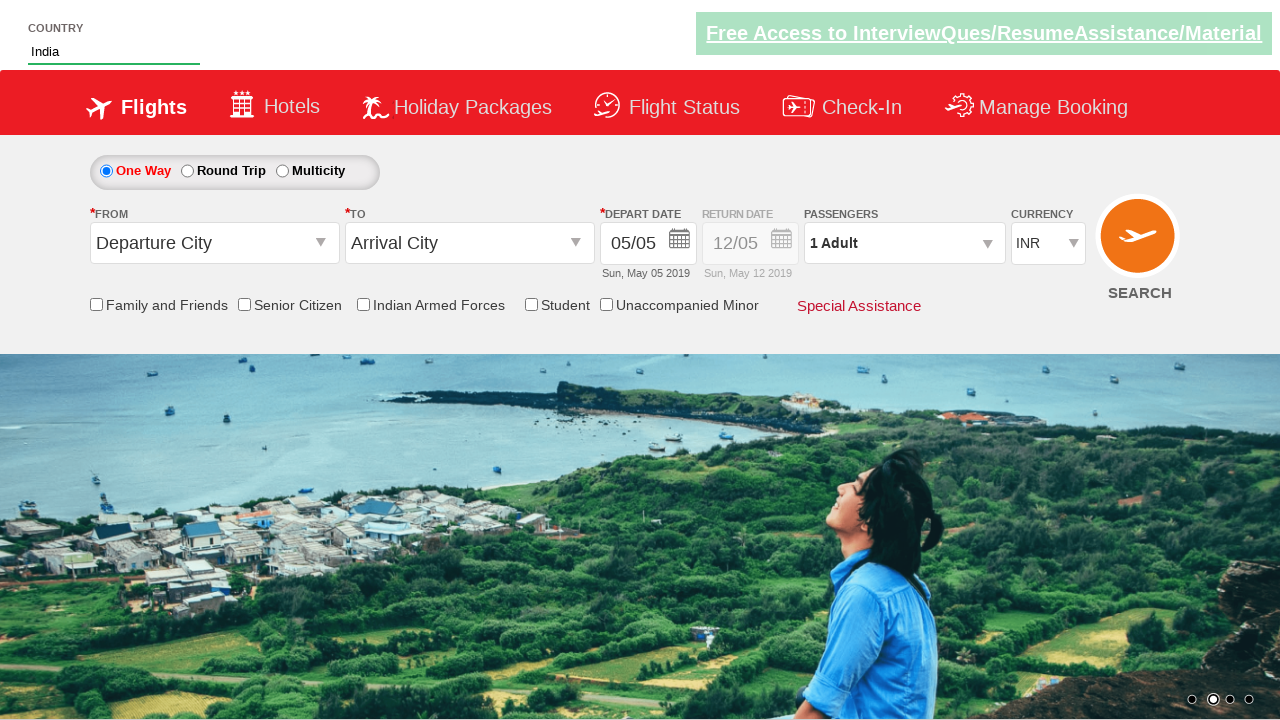

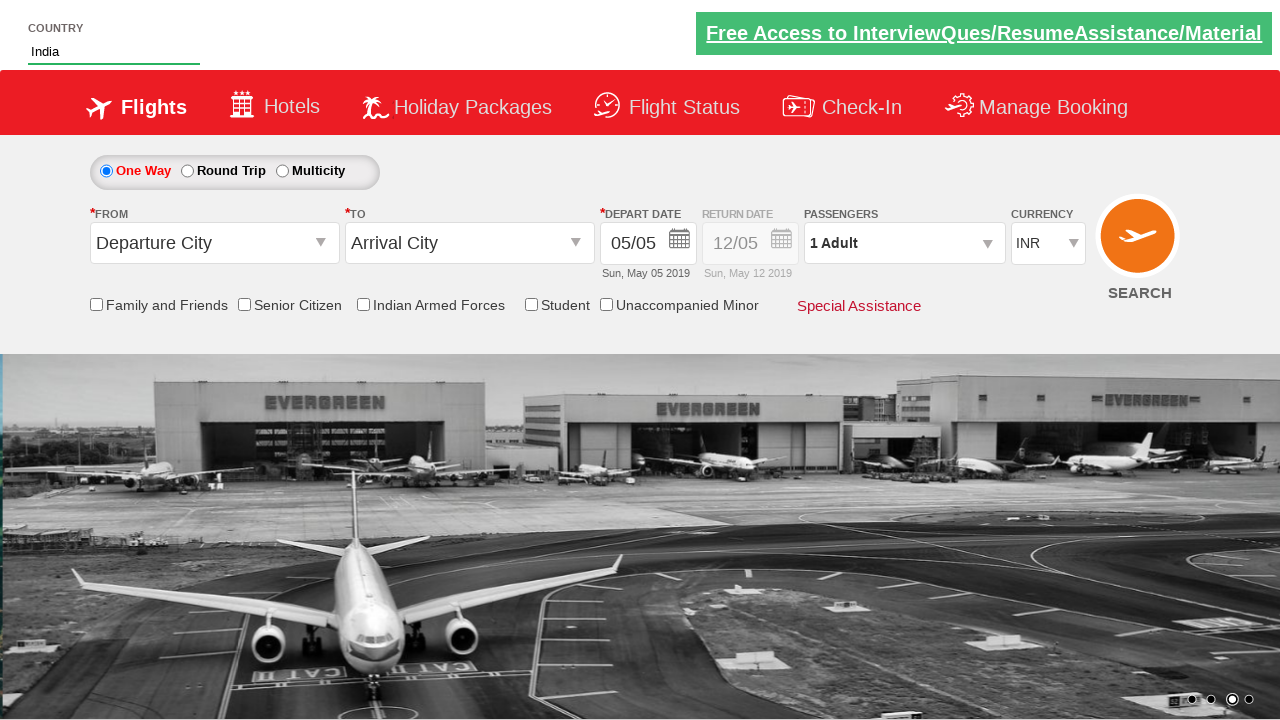